Tests a registration form by filling in required fields (first name, last name, email) in the first block and verifying successful registration by checking for a congratulations message.

Starting URL: http://suninjuly.github.io/registration1.html

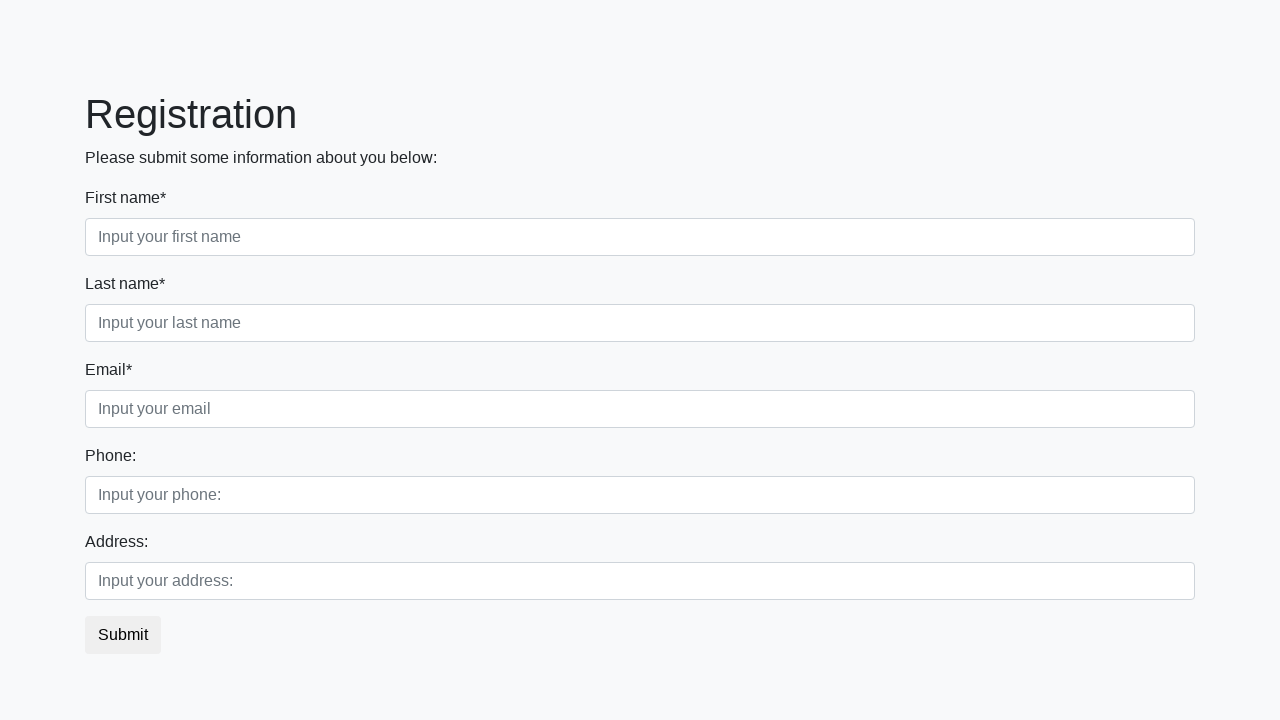

Filled first name field with 'Ivan' on div.first_block input.form-control.first
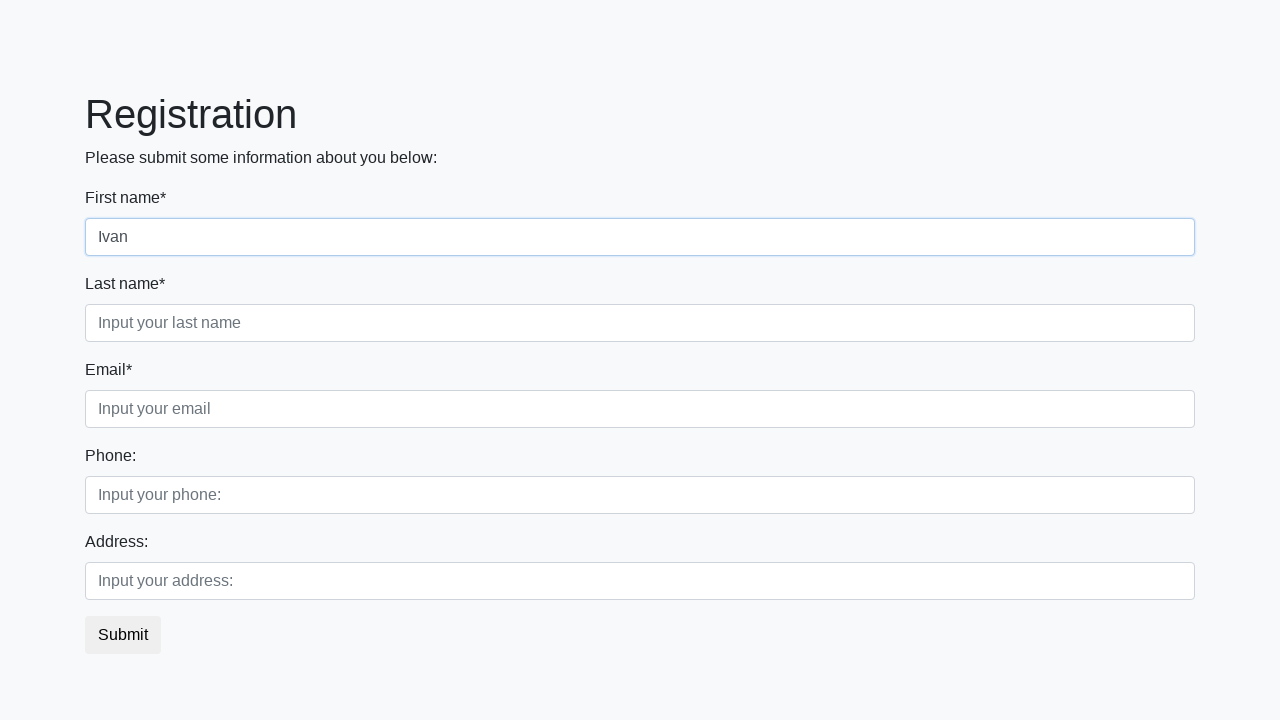

Filled last name field with 'Petrov' on div.first_block input.form-control.second
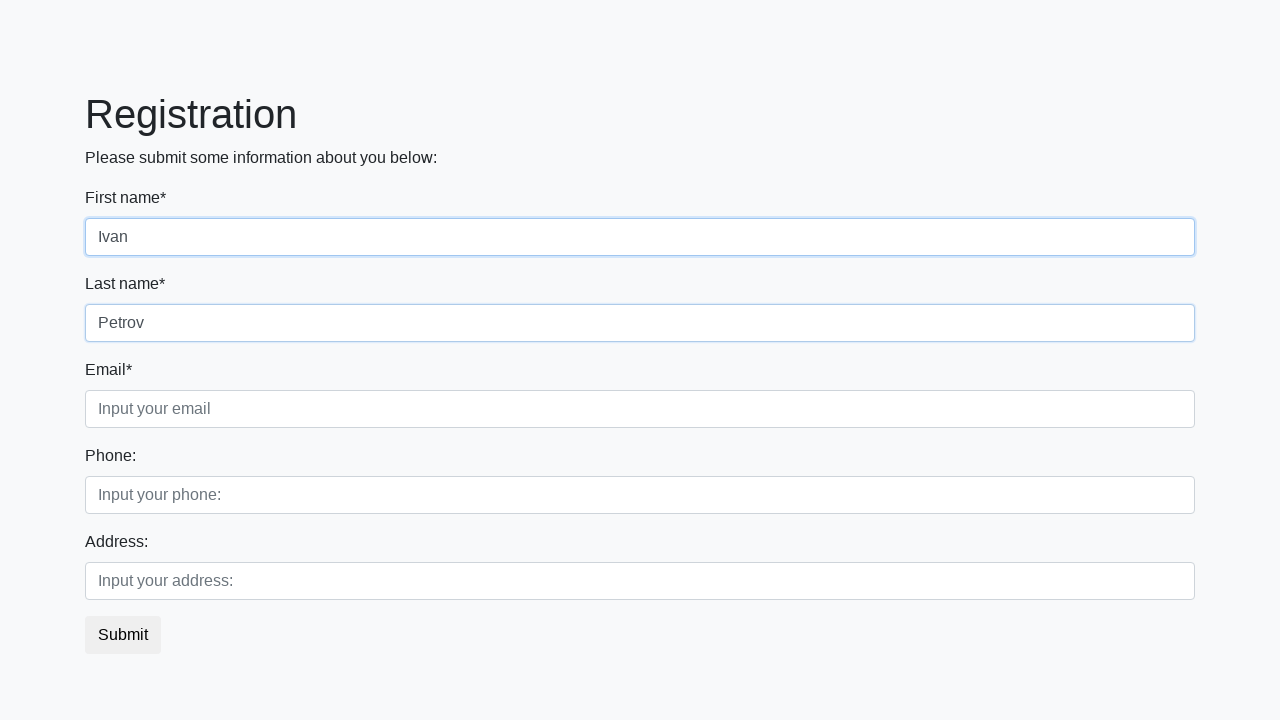

Filled email field with 'ivanpetrov@mail.ru' on div.first_block input.form-control.third
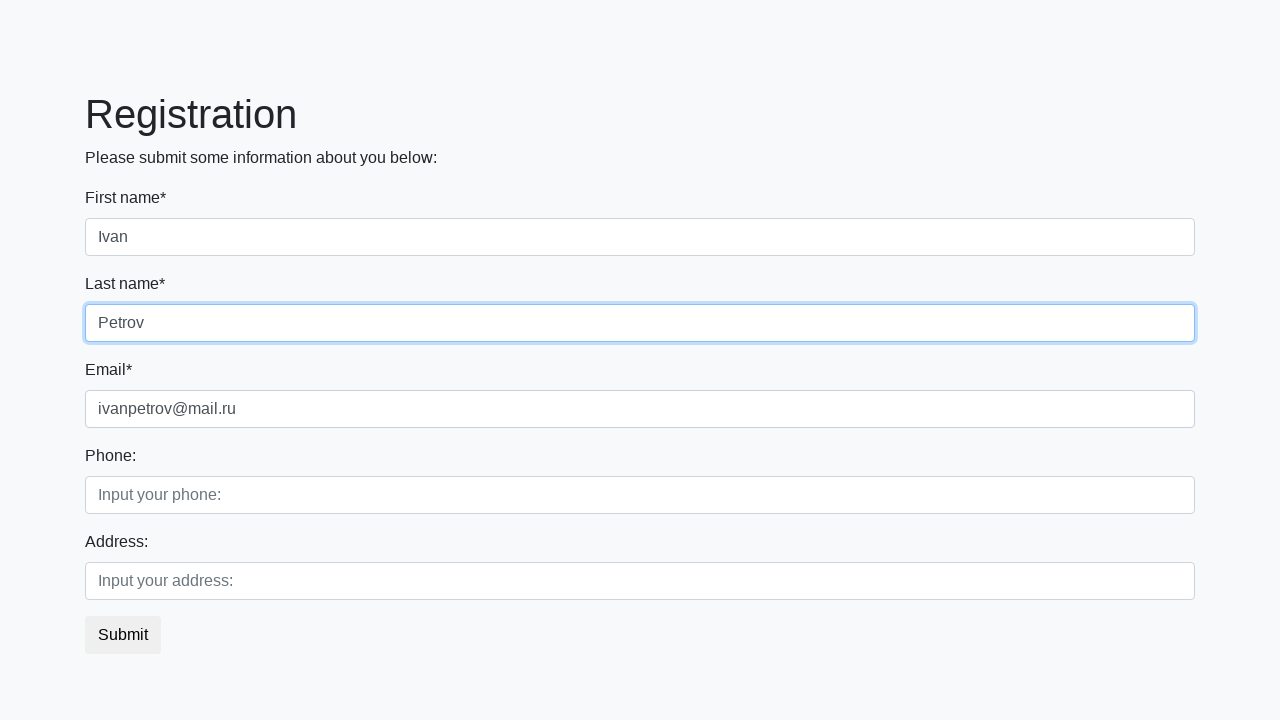

Clicked submit button to register at (123, 635) on button.btn
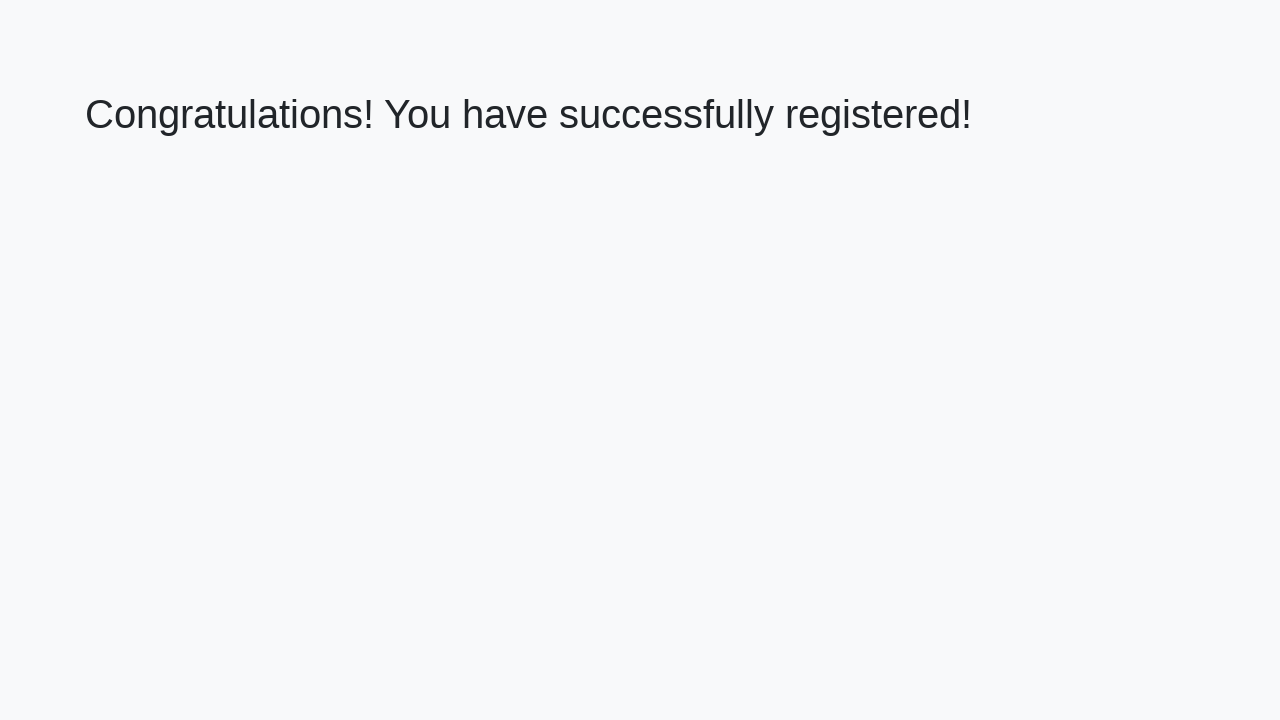

Waited for success message to appear
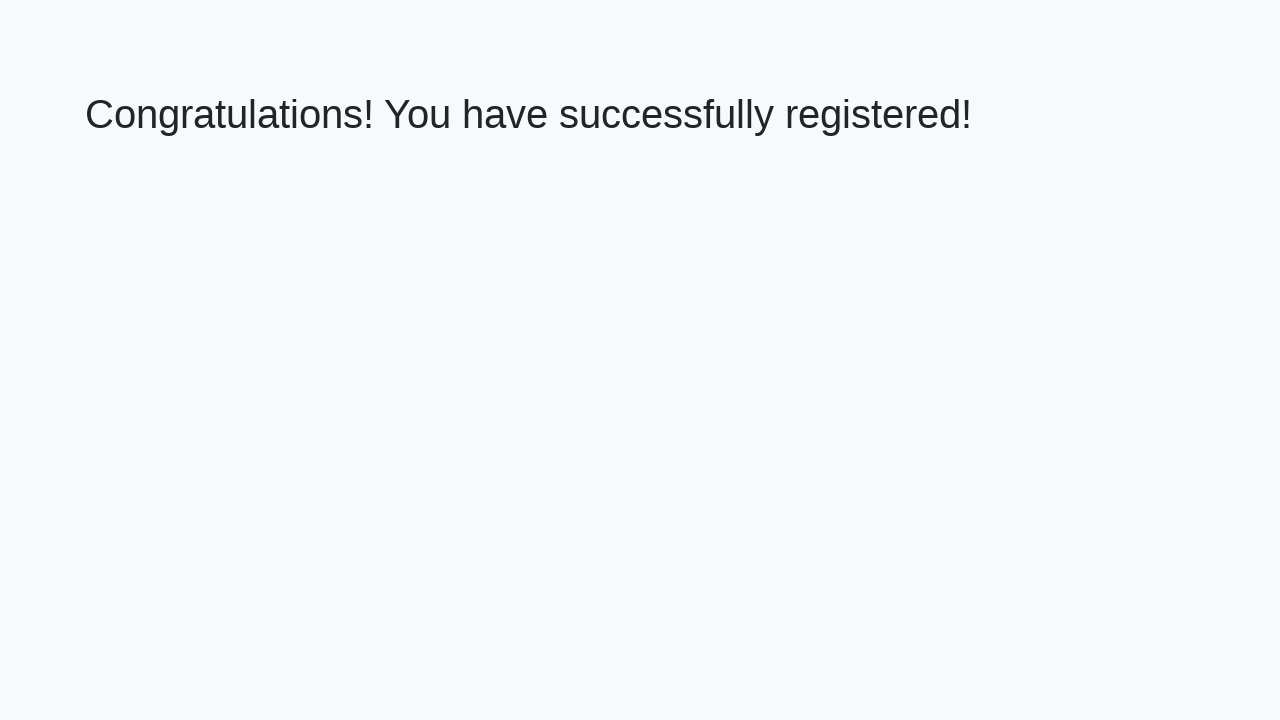

Retrieved congratulations message text
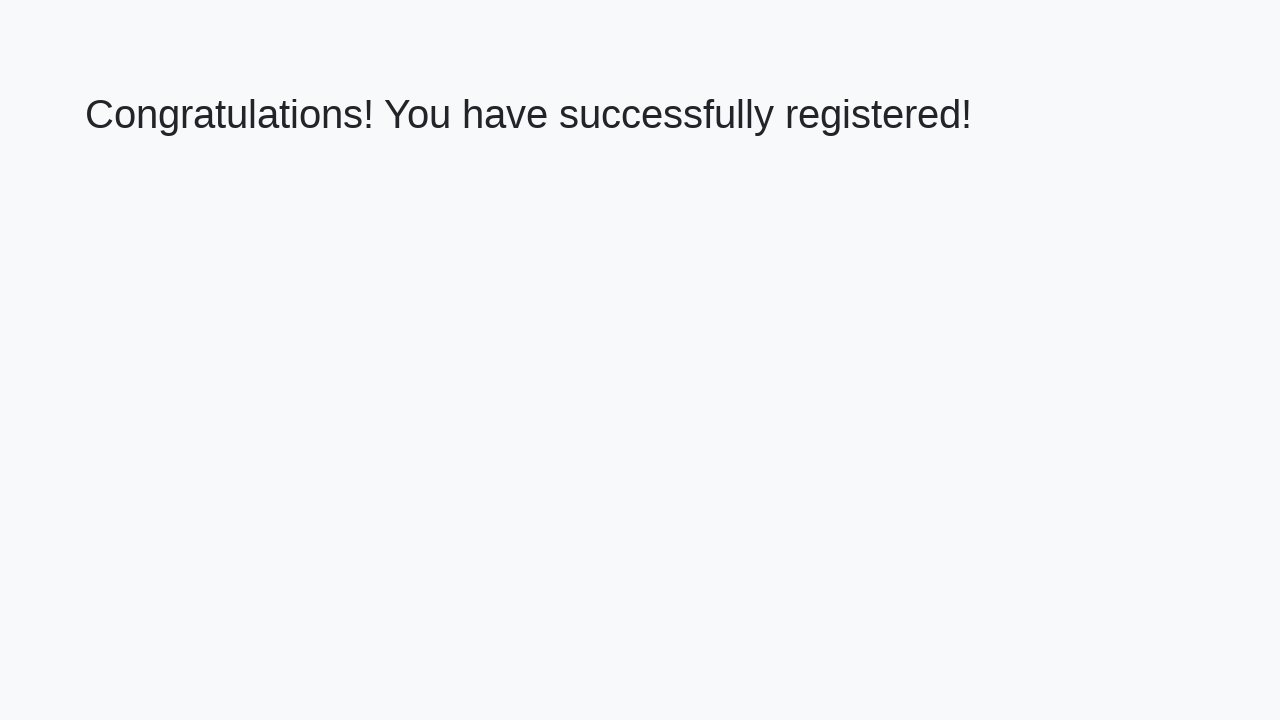

Verified success message matches expected text
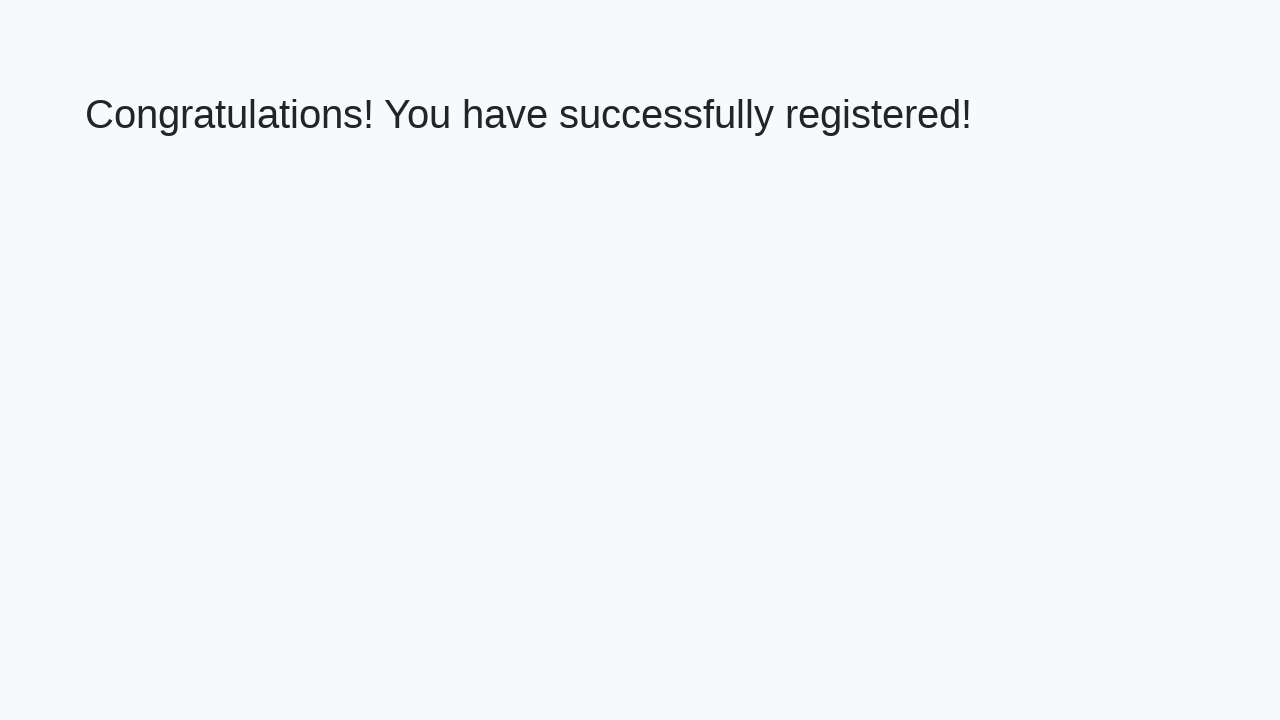

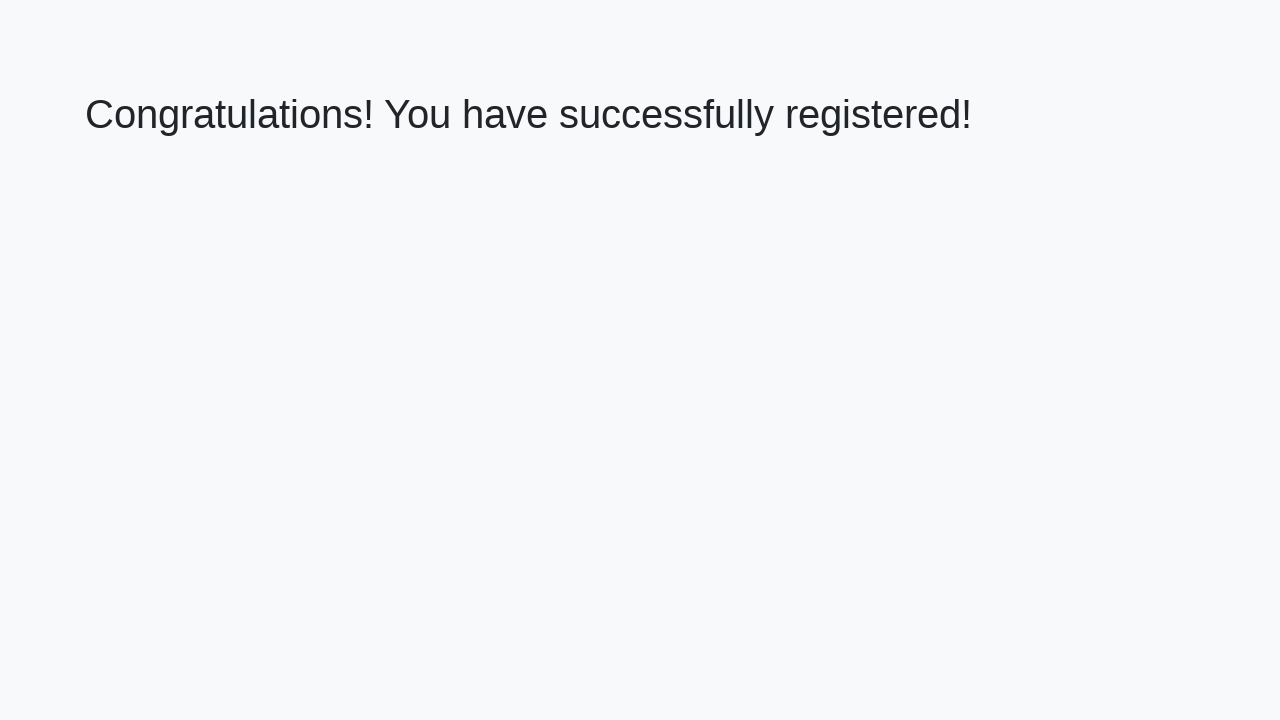